Tests setting browser window properties by changing viewport dimensions after navigating to a webpage

Starting URL: https://devqa.io/

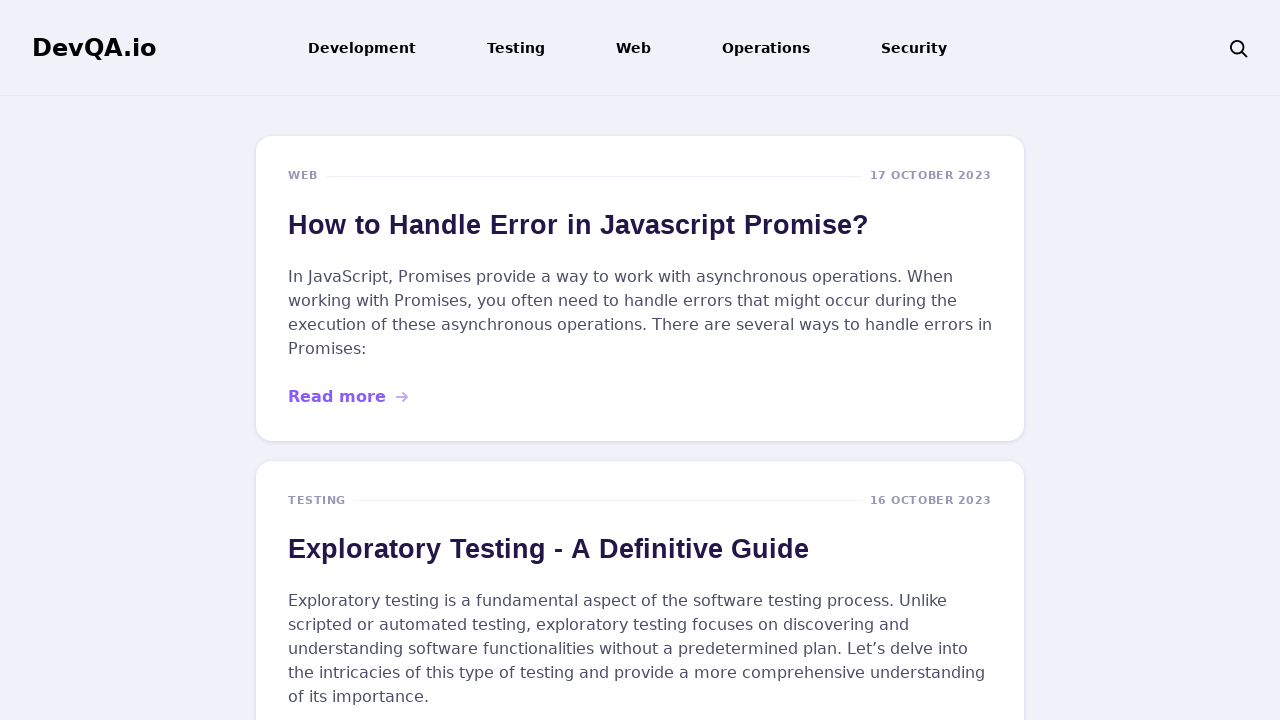

Navigated to https://devqa.io/
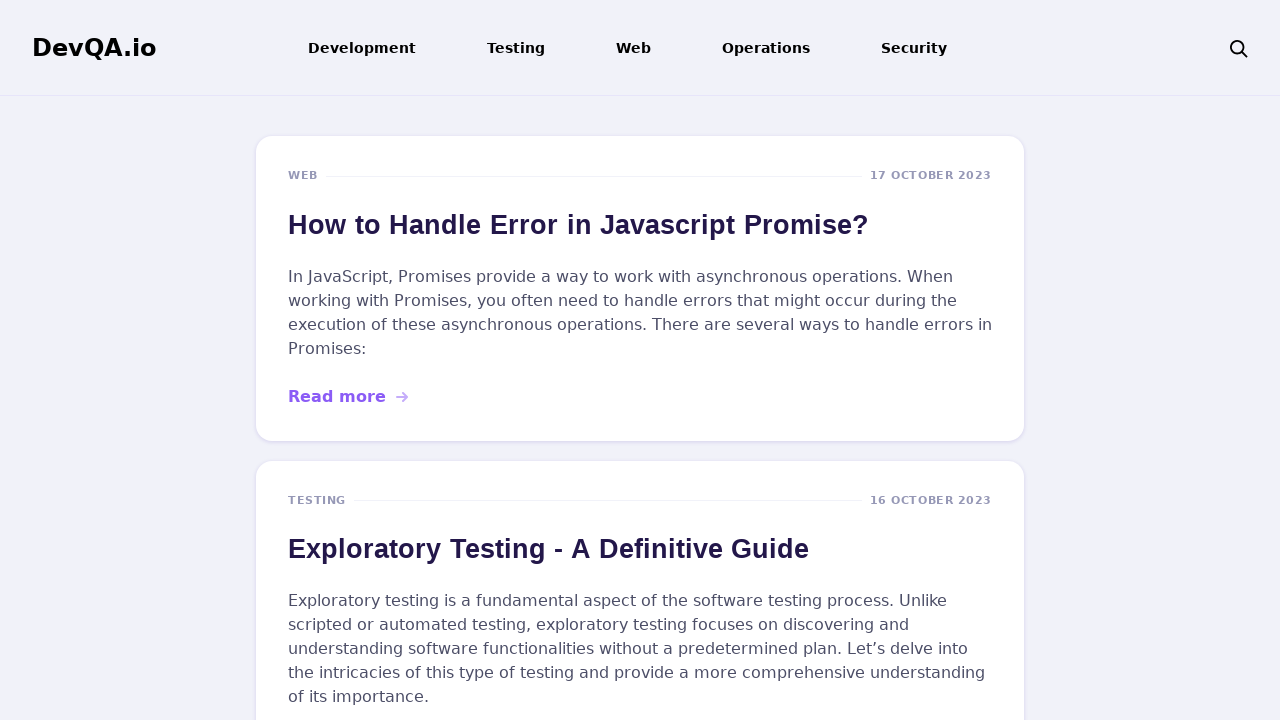

Page finished loading (domcontentloaded state)
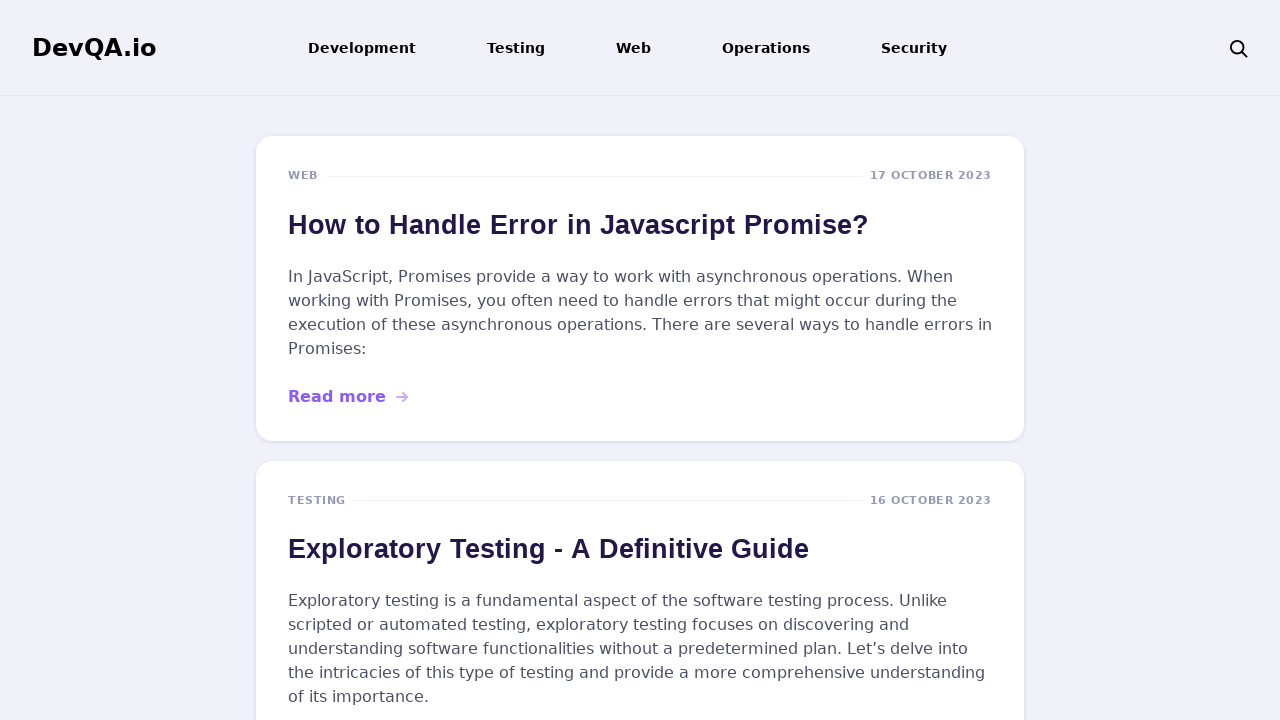

Retrieved initial viewport size: {'width': 1280, 'height': 720}
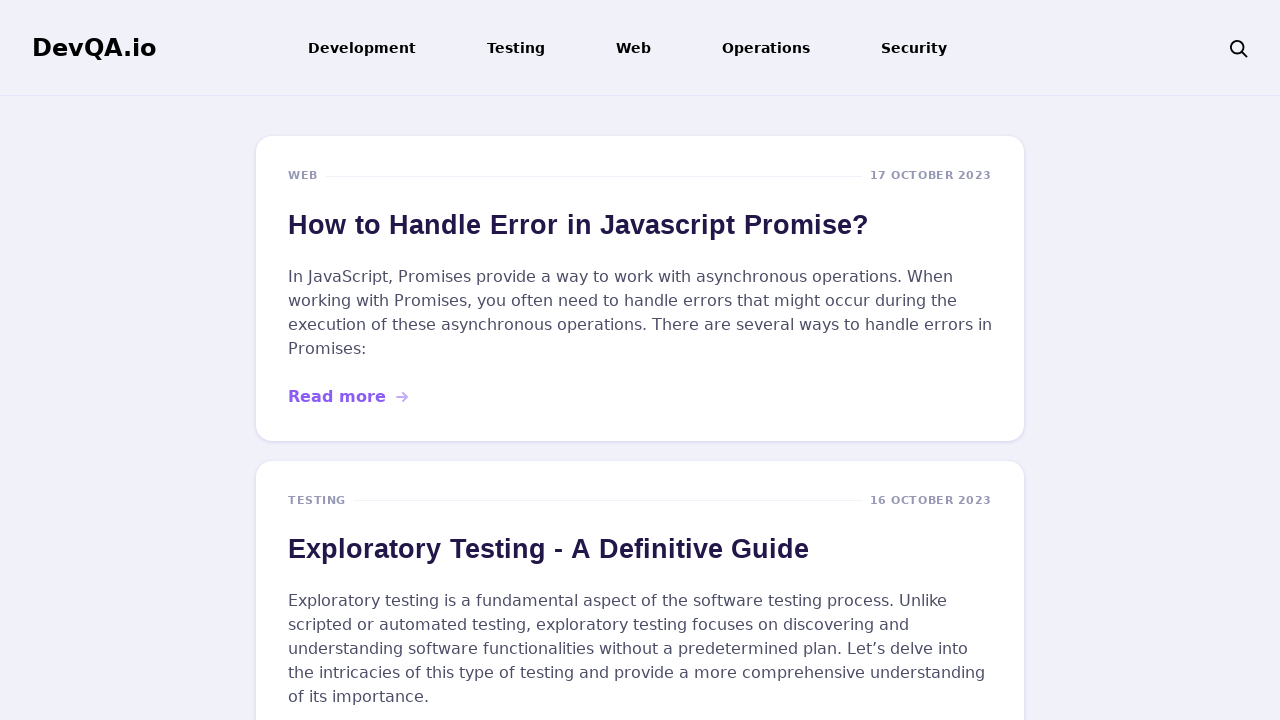

Changed viewport size to 1520x680 pixels
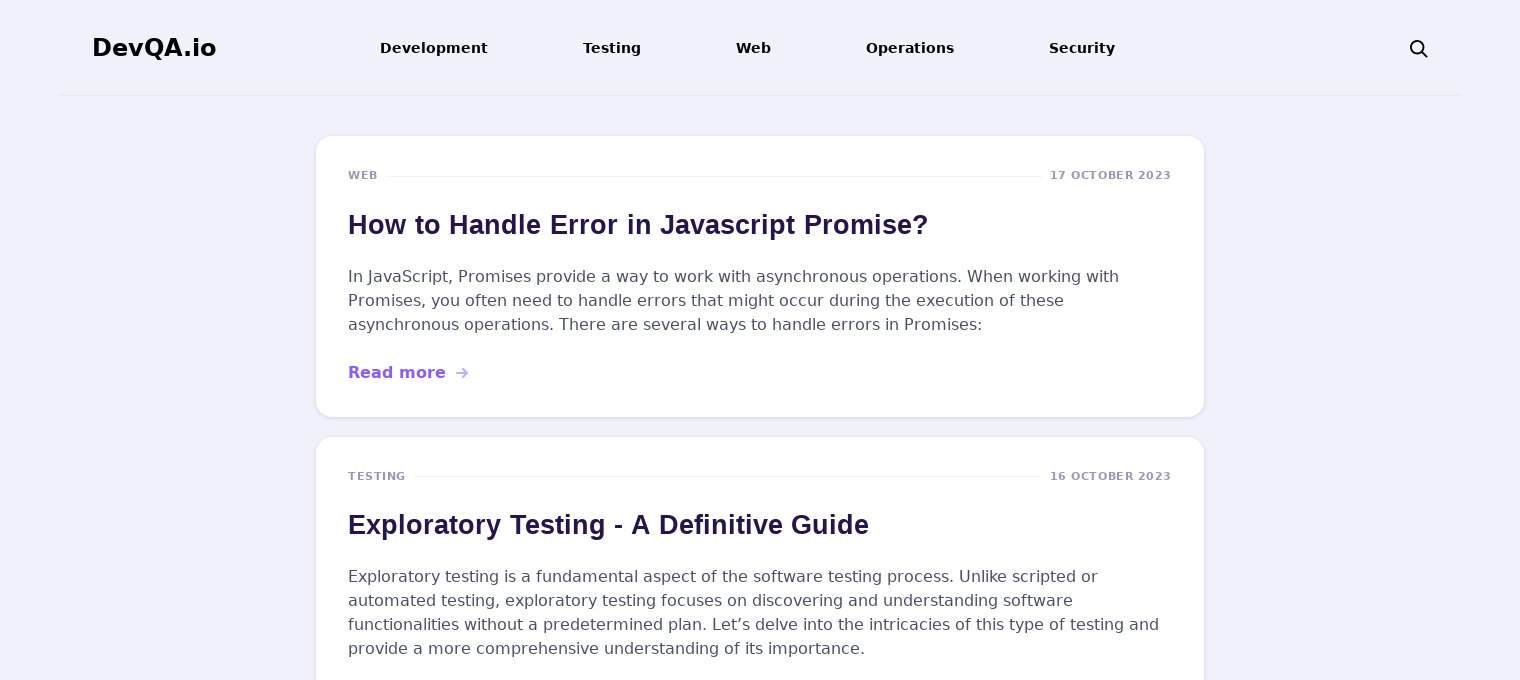

Retrieved new viewport size: {'width': 1520, 'height': 680}
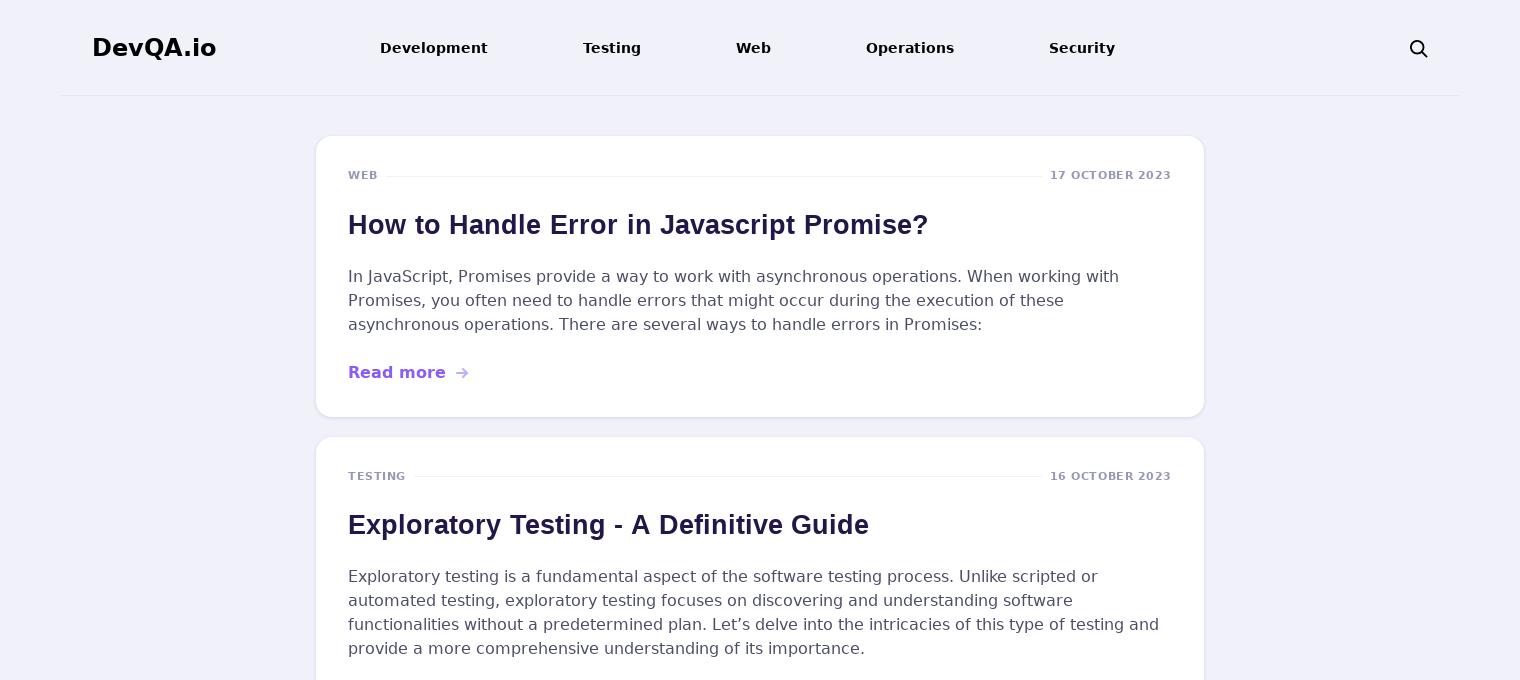

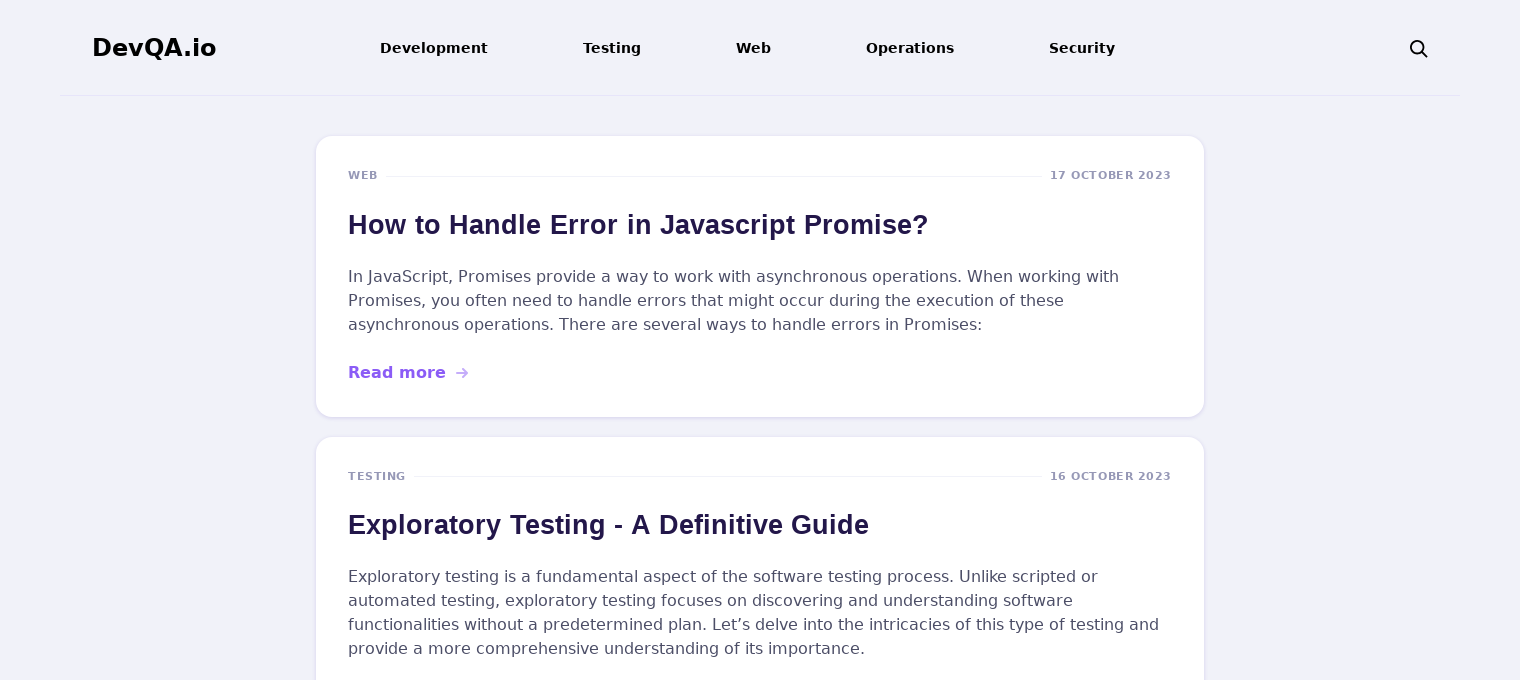